Navigates to a sitemap page and clicks on a link to the Calley Pro features page

Starting URL: https://www.getcalley.com/page-sitemap.xml

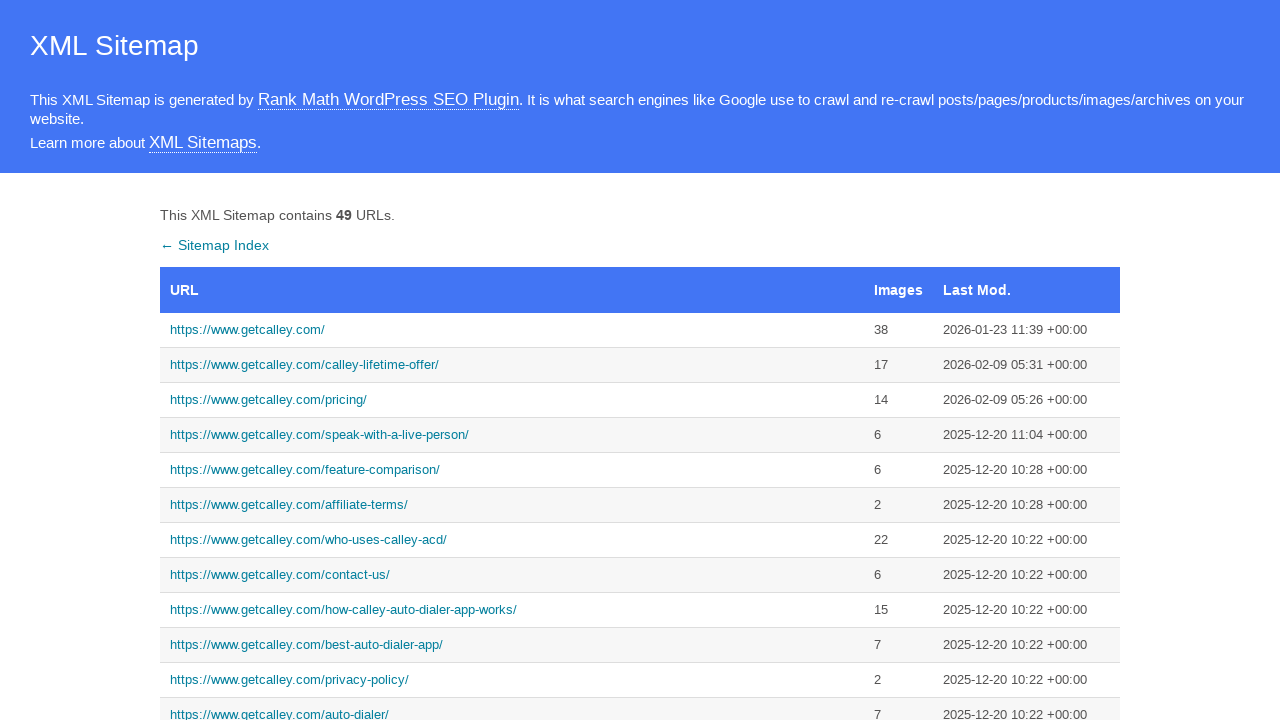

Clicked on the Calley Pro features link from sitemap page at (512, 360) on xpath=//a[@href='https://www.getcalley.com/calley-pro-features/']
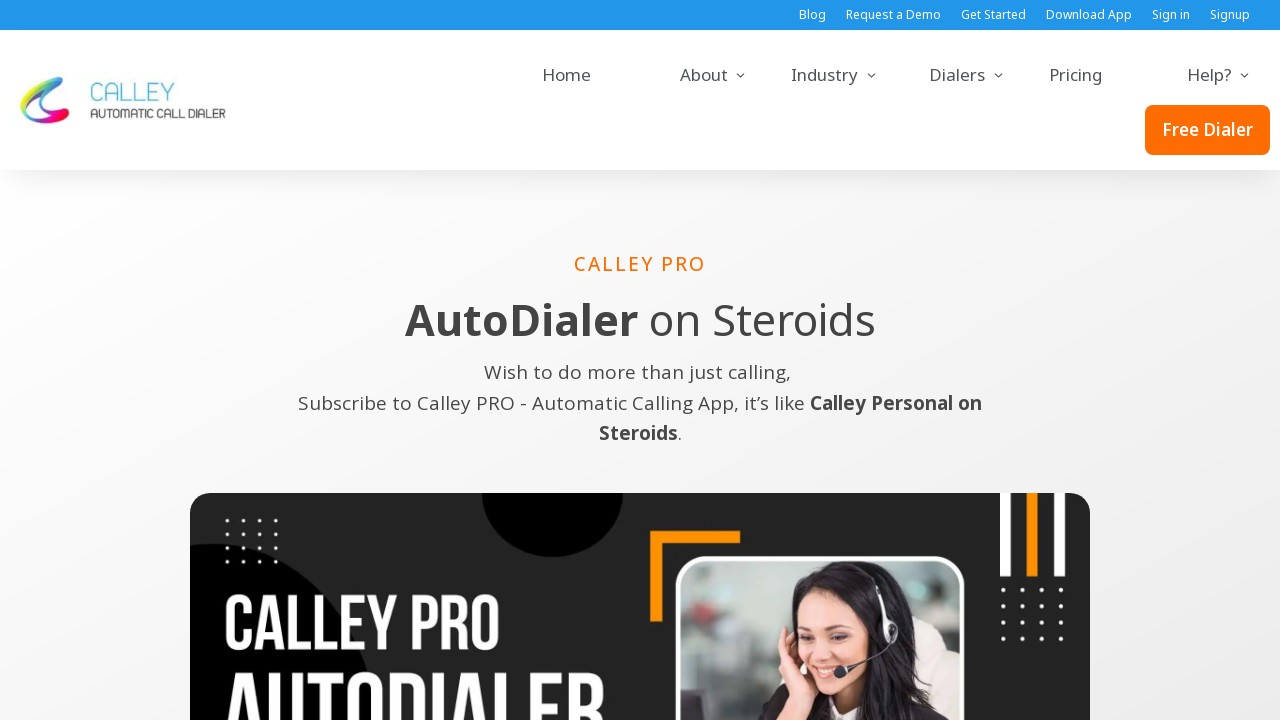

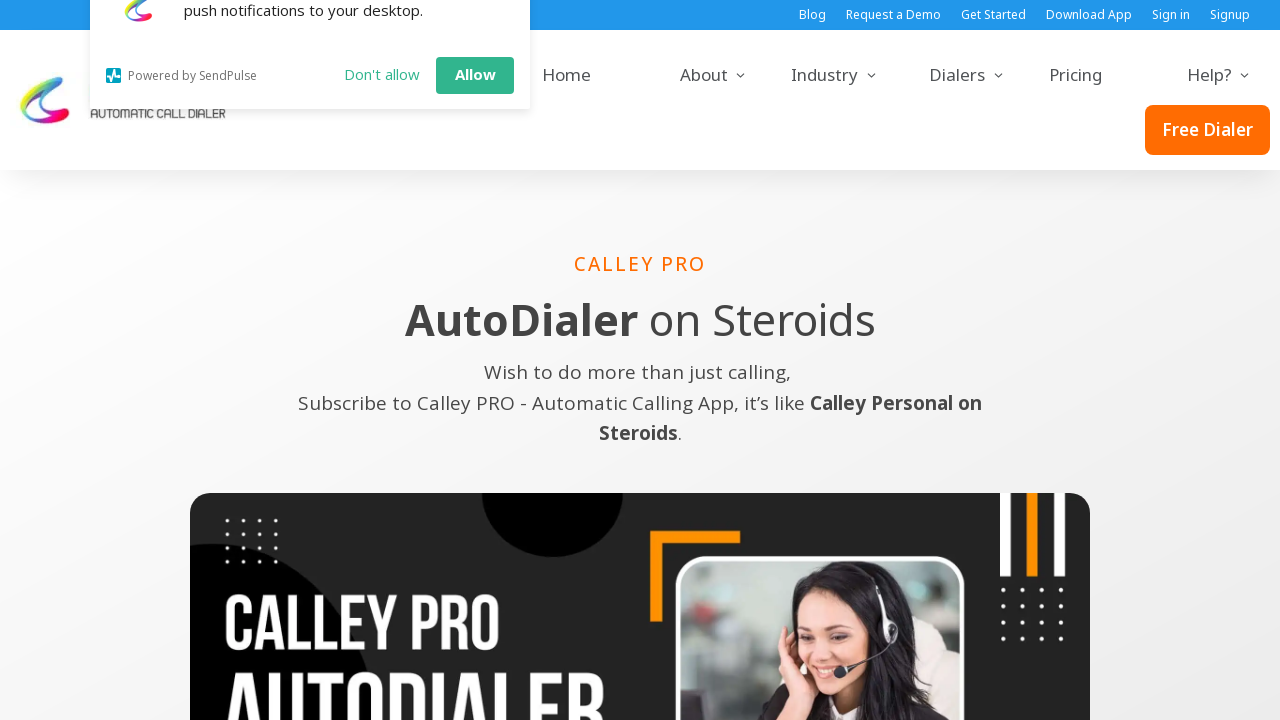